Tests a registration form by filling in first name, last name, and email fields, then submitting and verifying the success message.

Starting URL: http://suninjuly.github.io/registration1.html

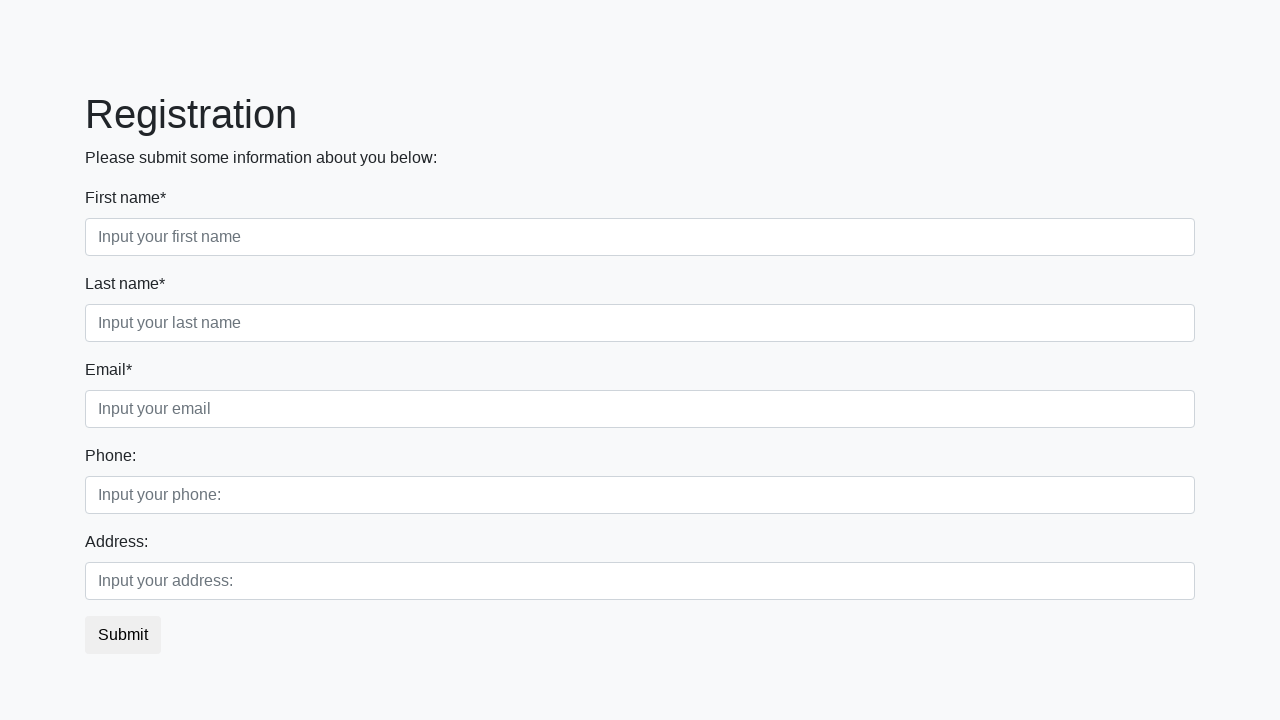

Filled first name field with 'Ivan' on div.first_block input.first
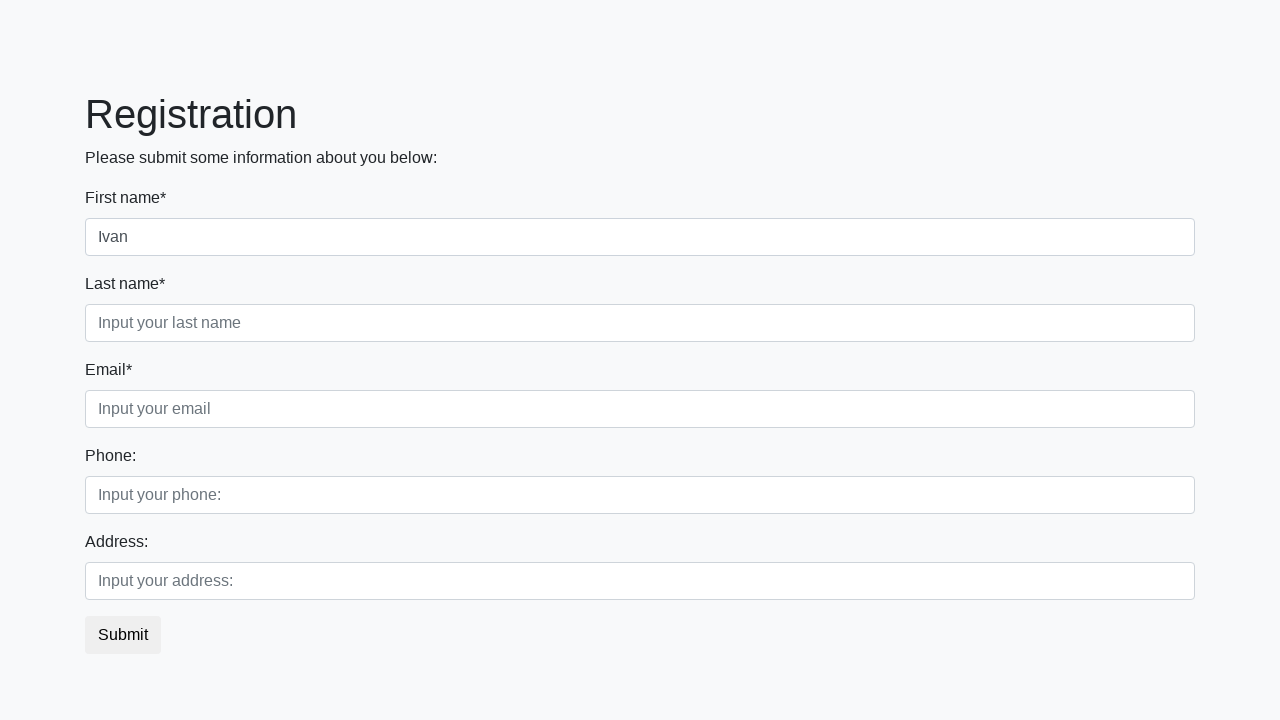

Filled last name field with 'Ivanov' on div.first_block input.second
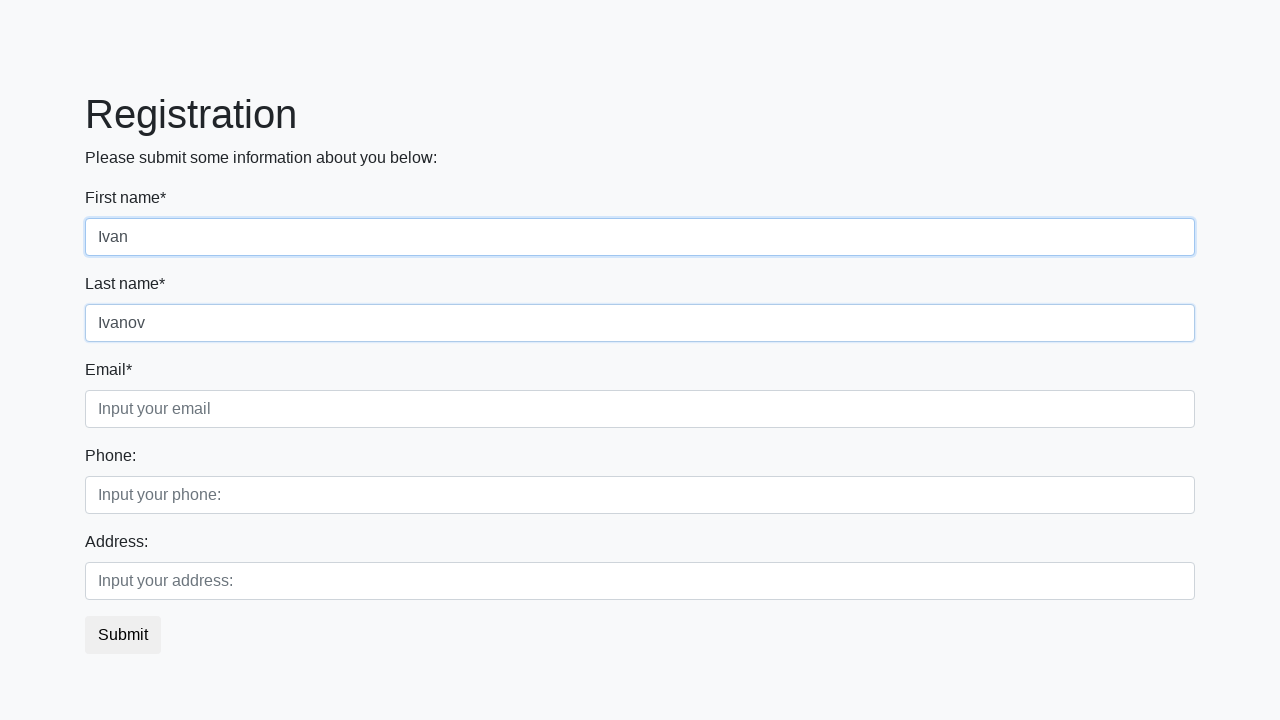

Filled email field with 'Ivan@ov.ru' on div.first_block input.third
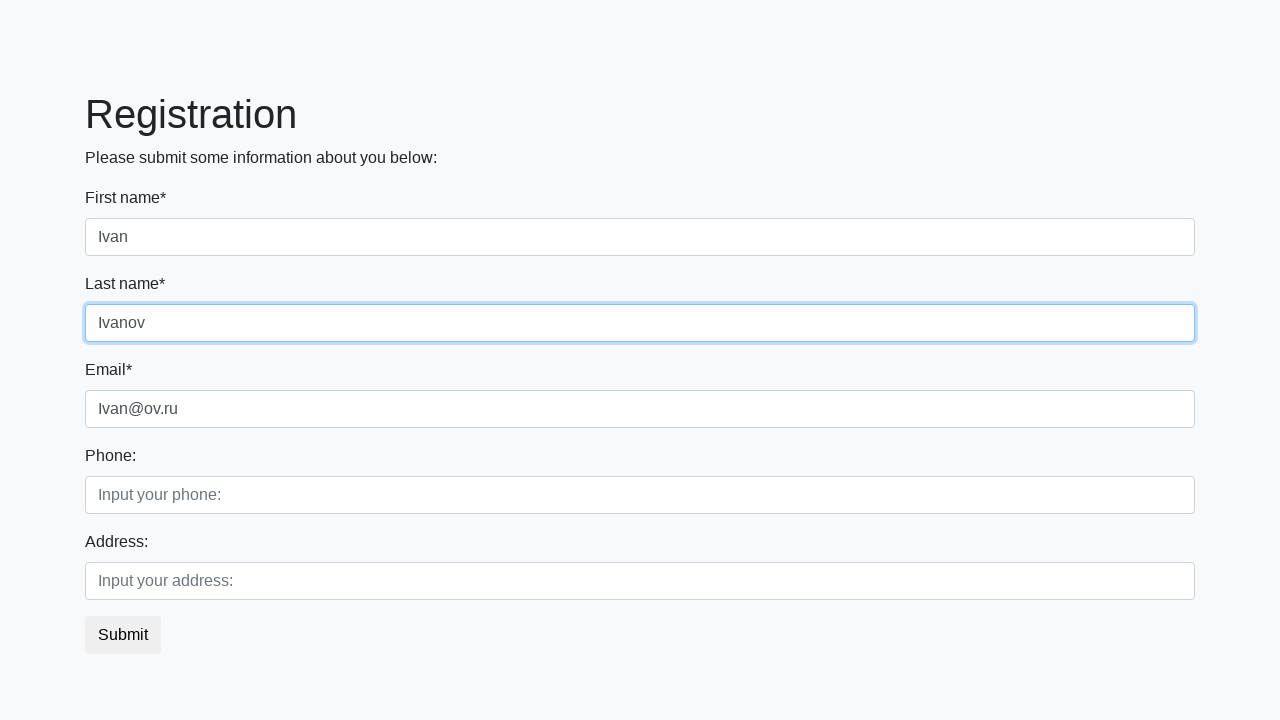

Clicked submit button at (123, 635) on button.btn
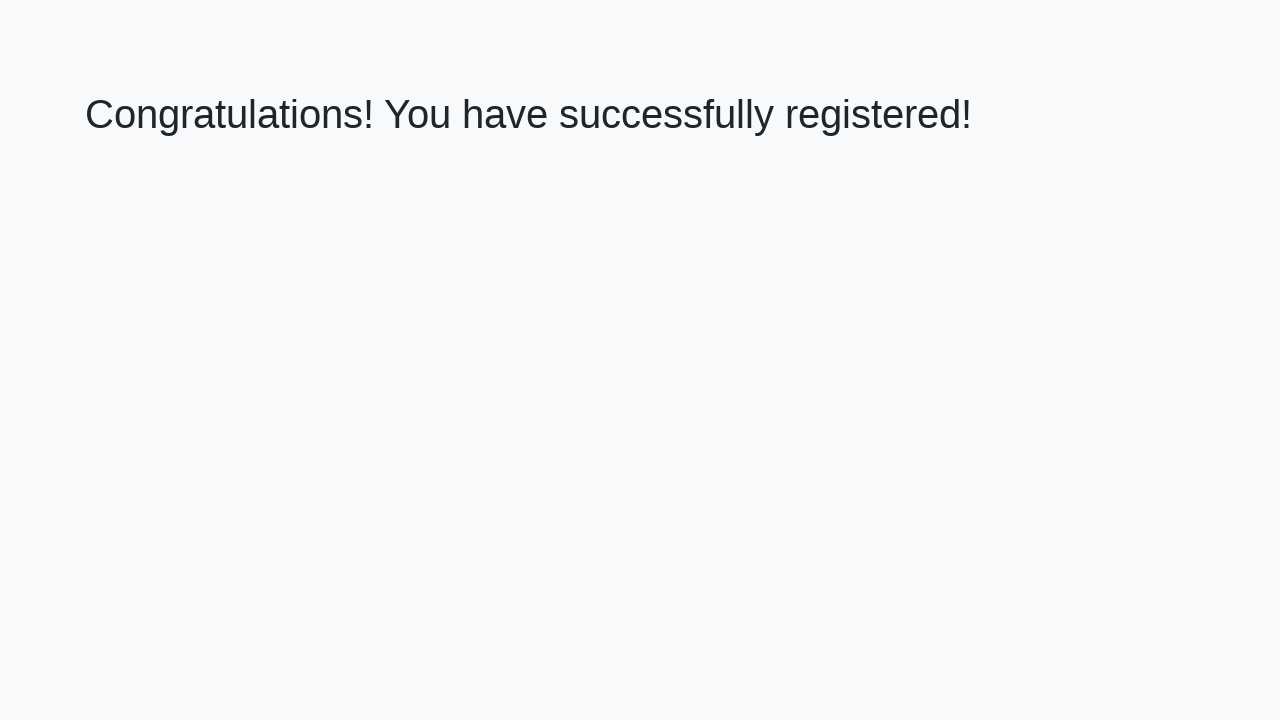

Success message heading loaded
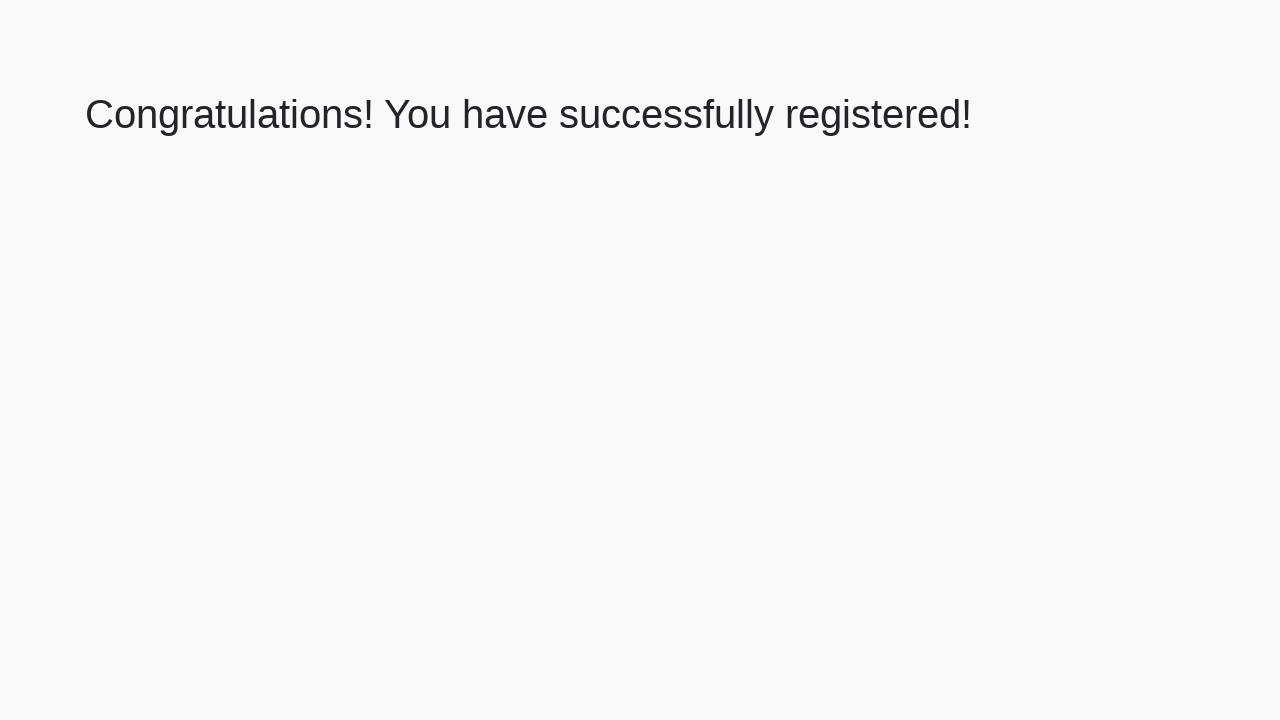

Retrieved success message text content
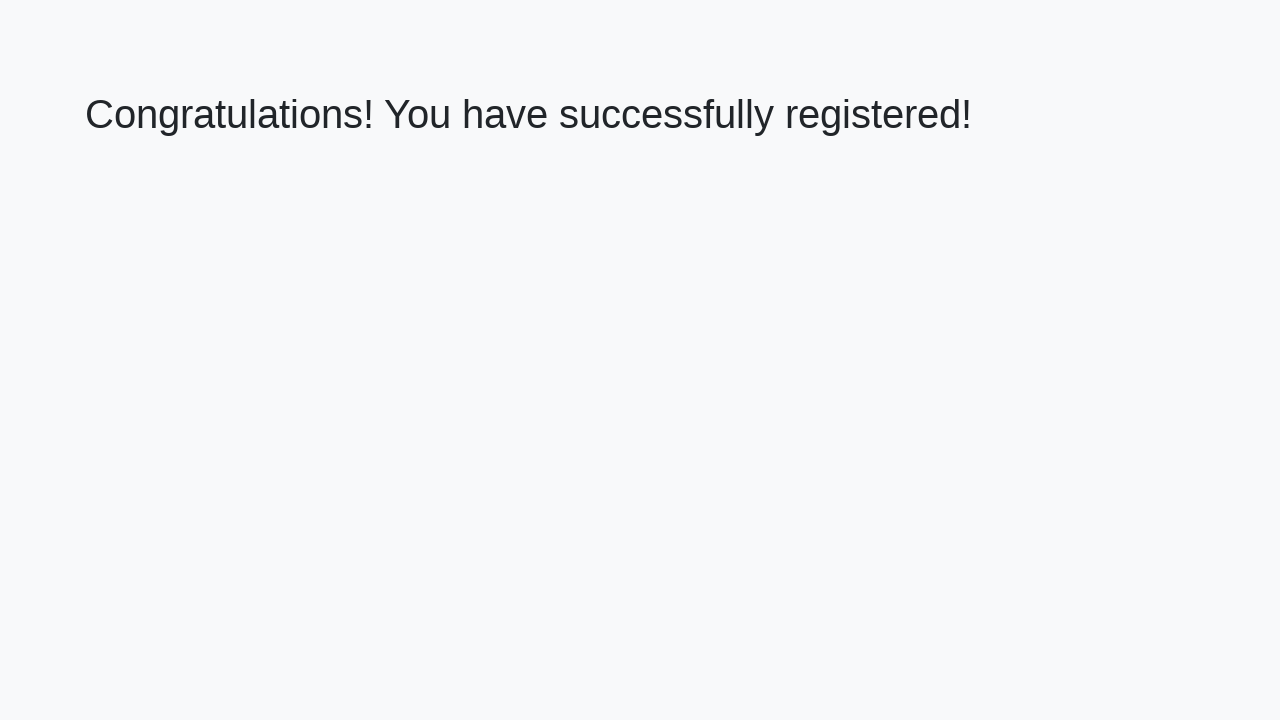

Verified success message: 'Congratulations! You have successfully registered!'
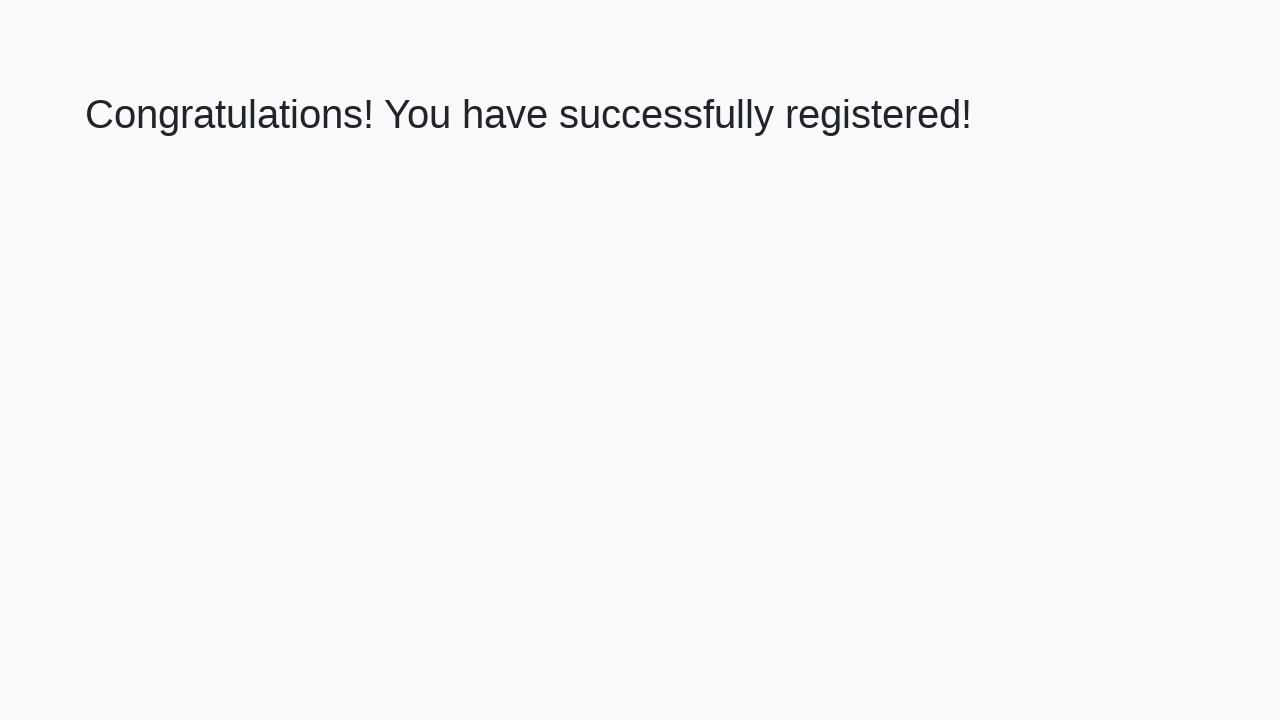

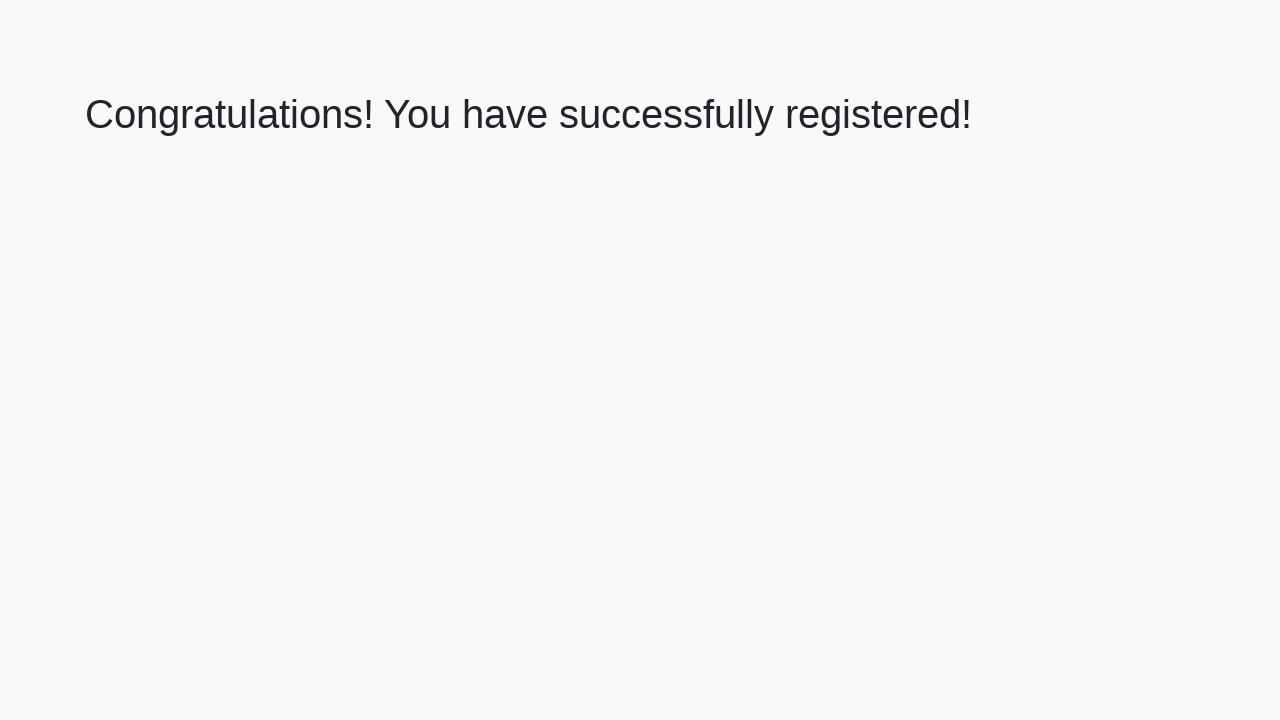